Tests login form validation by clicking the login button with empty fields and verifying that the username and password inputs are marked with red border indicating validation errors

Starting URL: https://demoqa.com

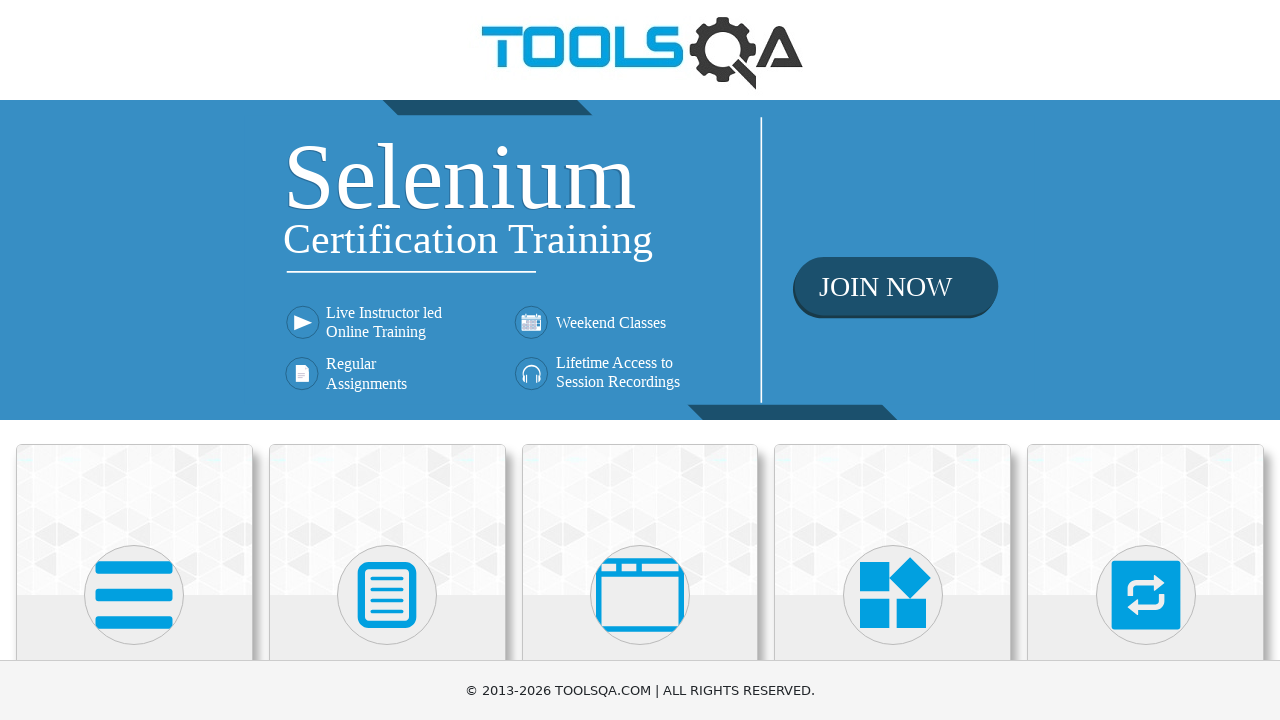

Clicked on Book Store Application card on home page at (134, 461) on text=Book Store Application
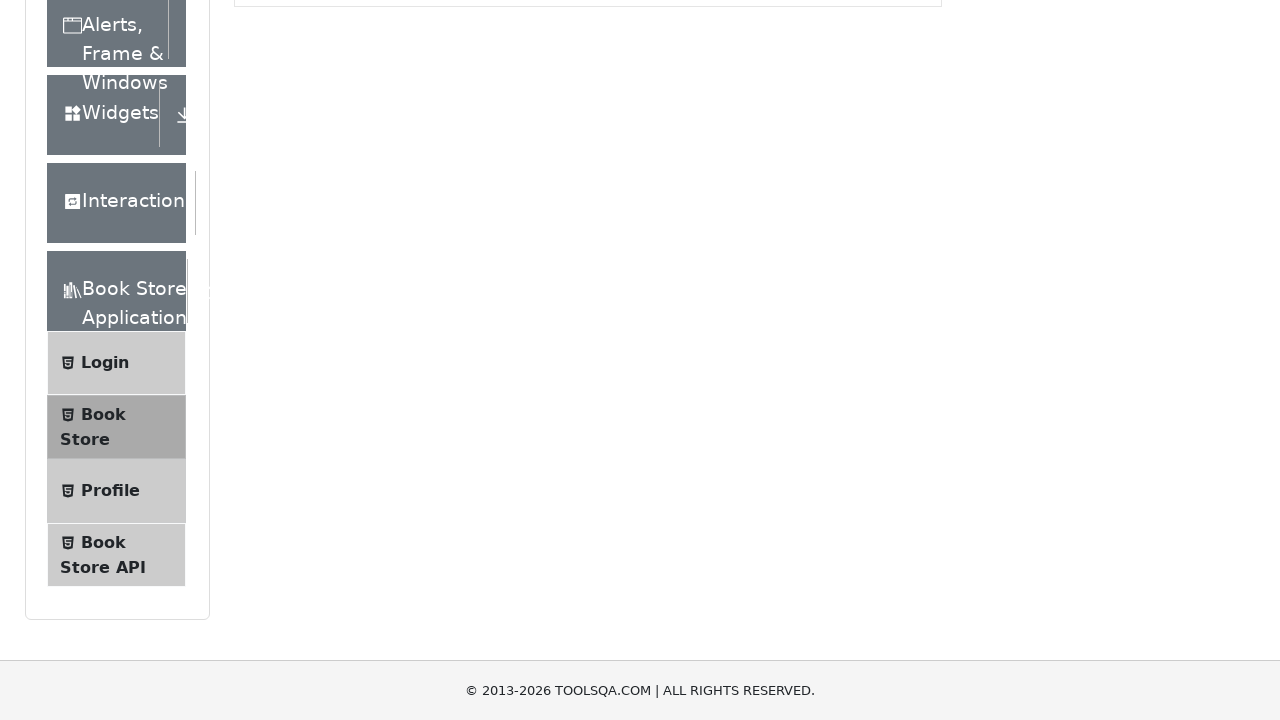

Clicked on Login menu item at (105, 132) on text=Login
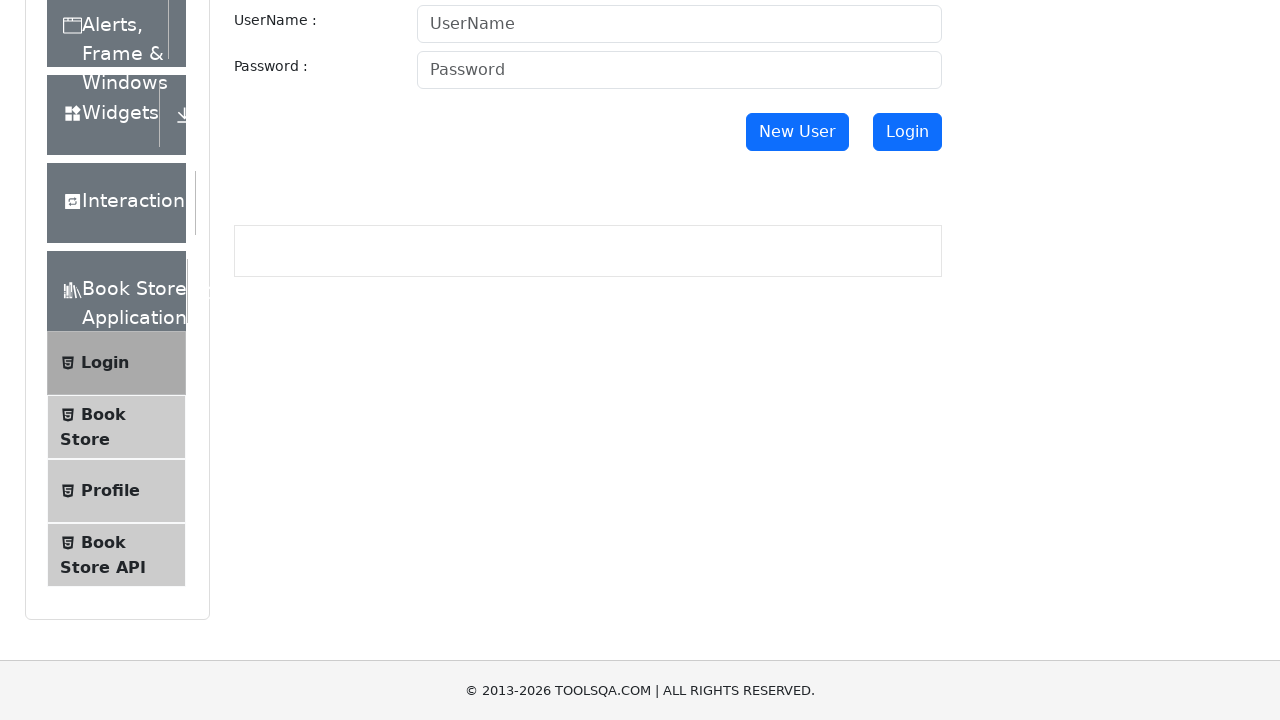

Clicked login button without entering credentials at (907, 132) on #login
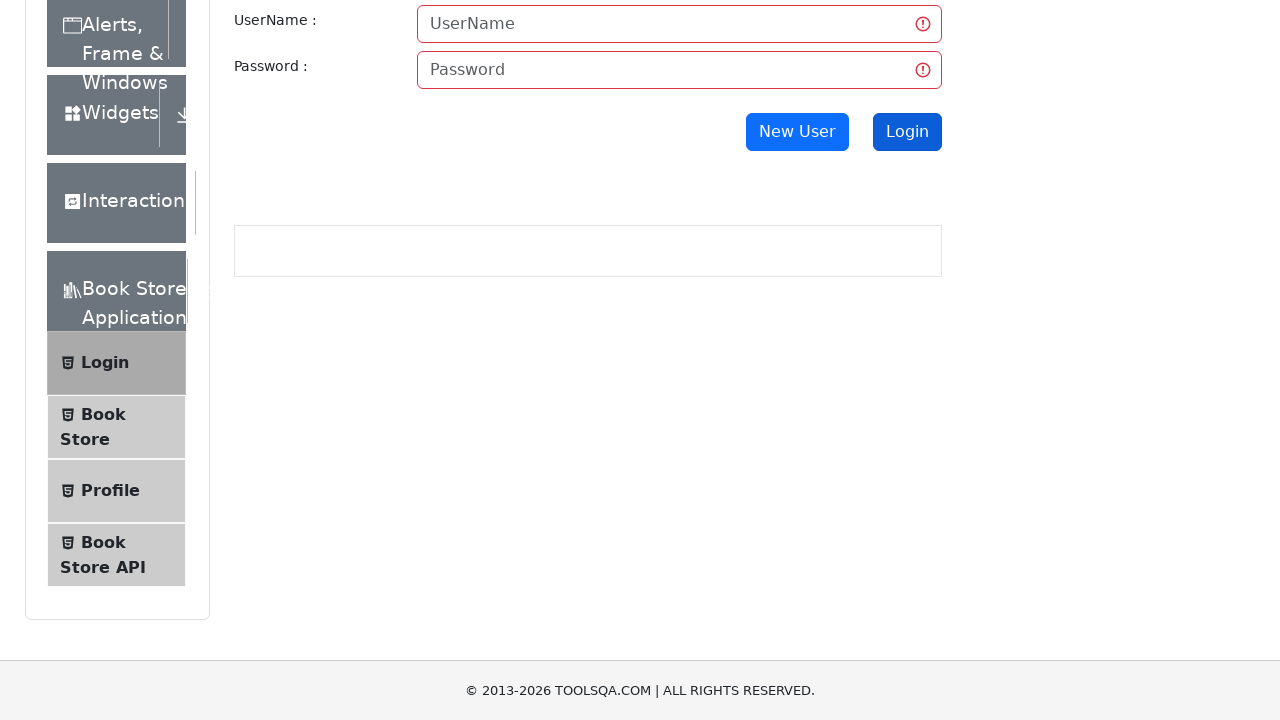

Username input marked with red border (is-invalid class applied)
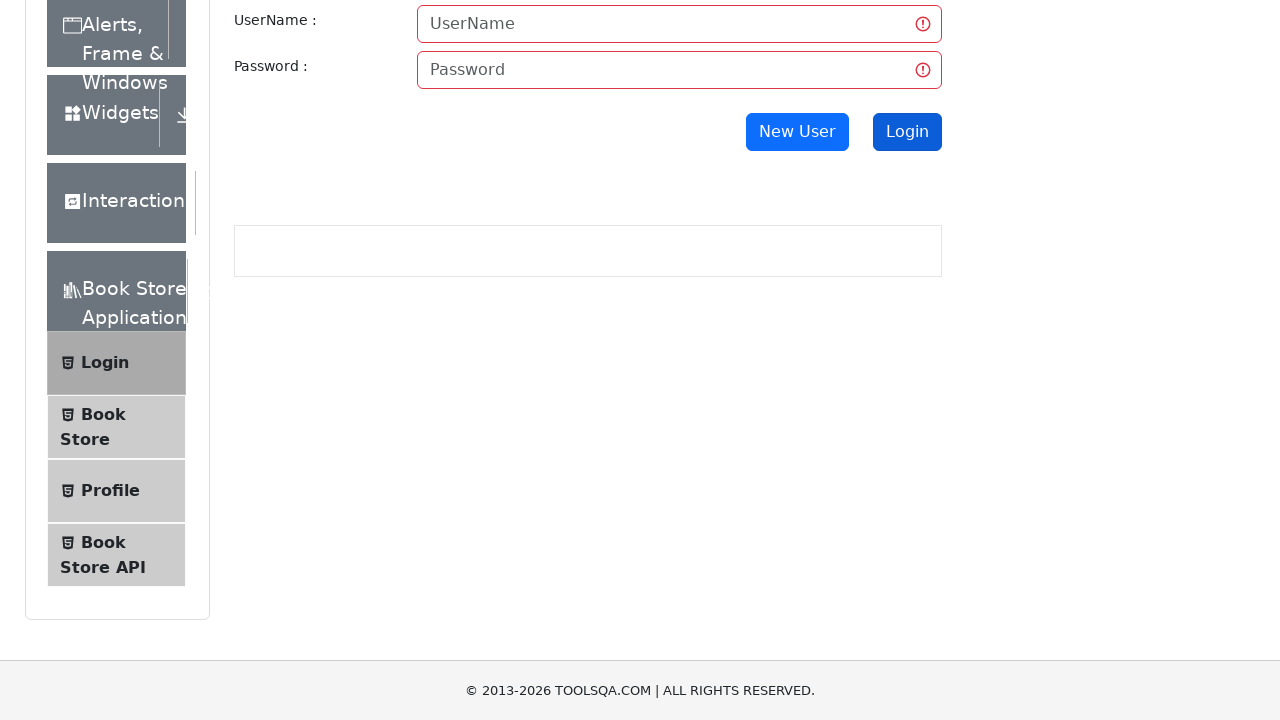

Password input marked with red border (is-invalid class applied)
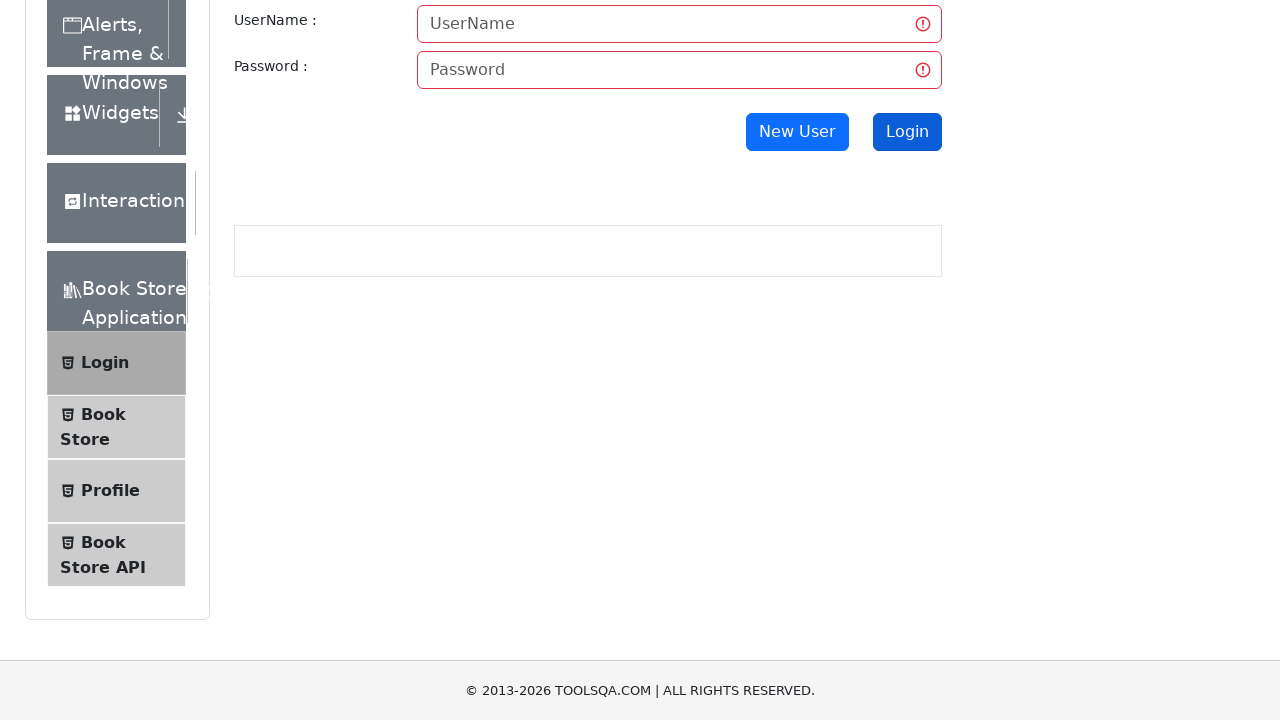

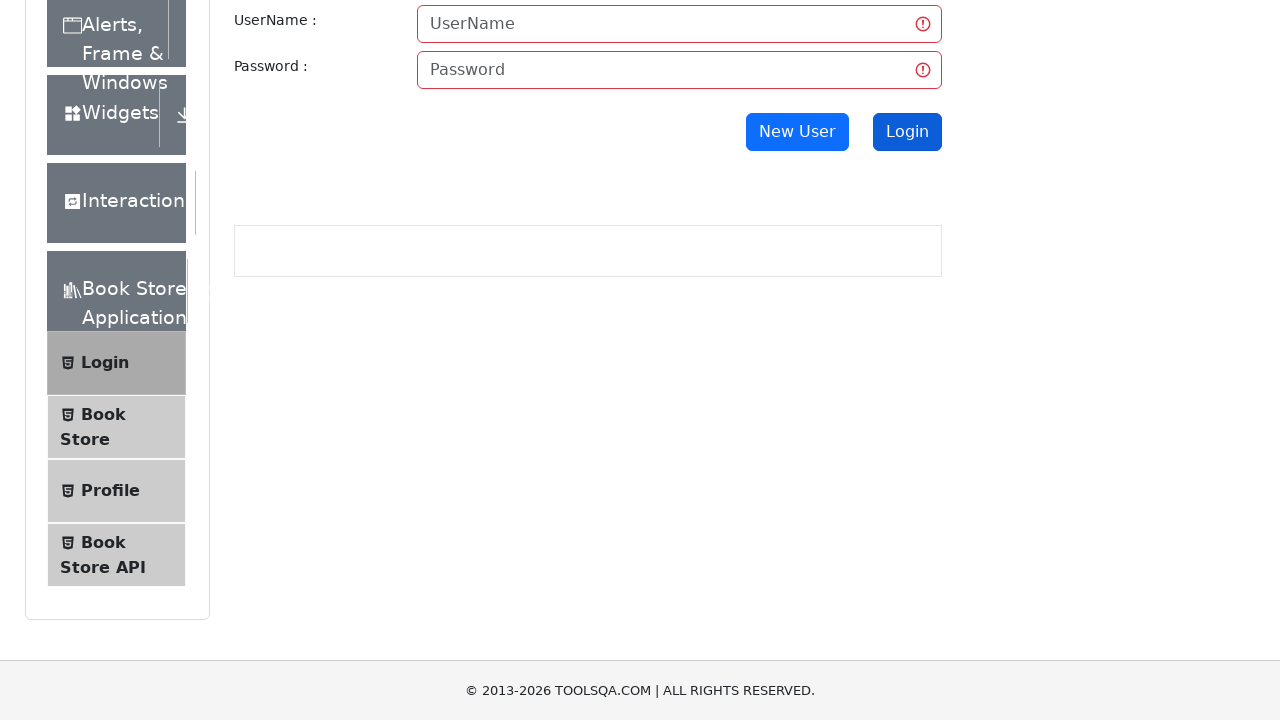